Tests iframe handling by switching between frames, filling form fields (first name, last name, email) in nested iframes, and clicking a button on the main page

Starting URL: https://letcode.in/frame

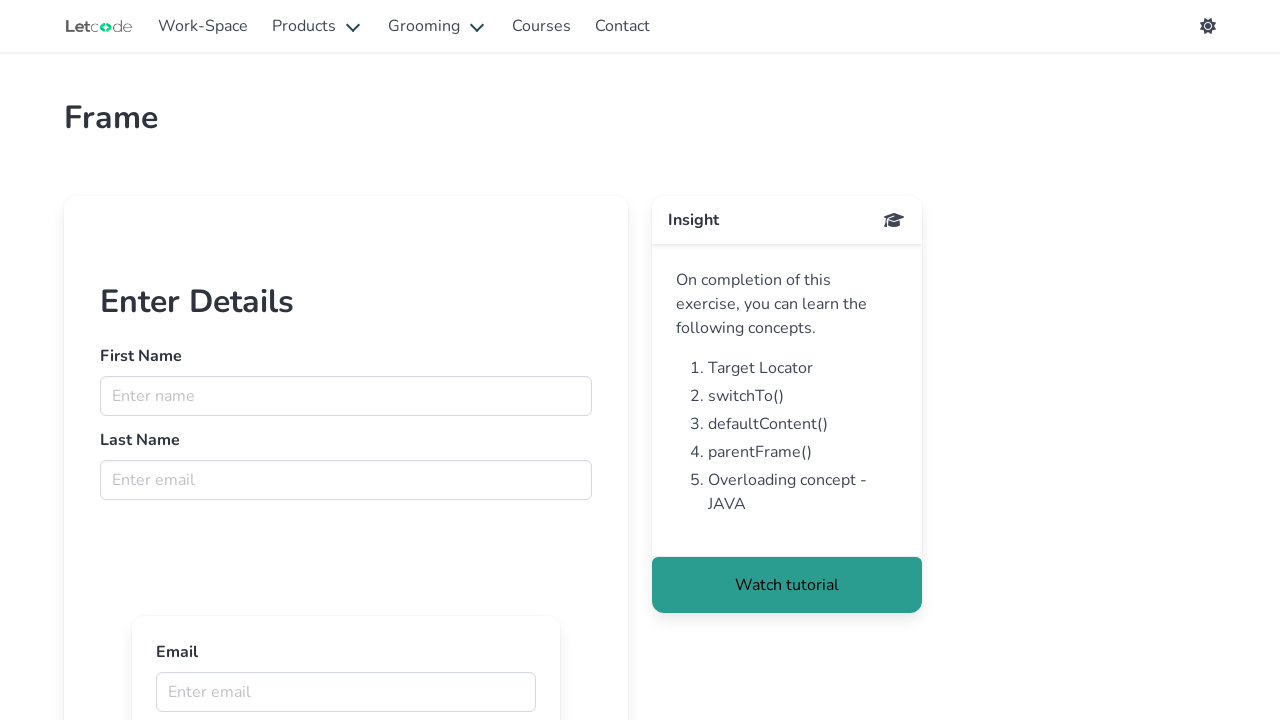

Located first iframe with ID 'firstFr'
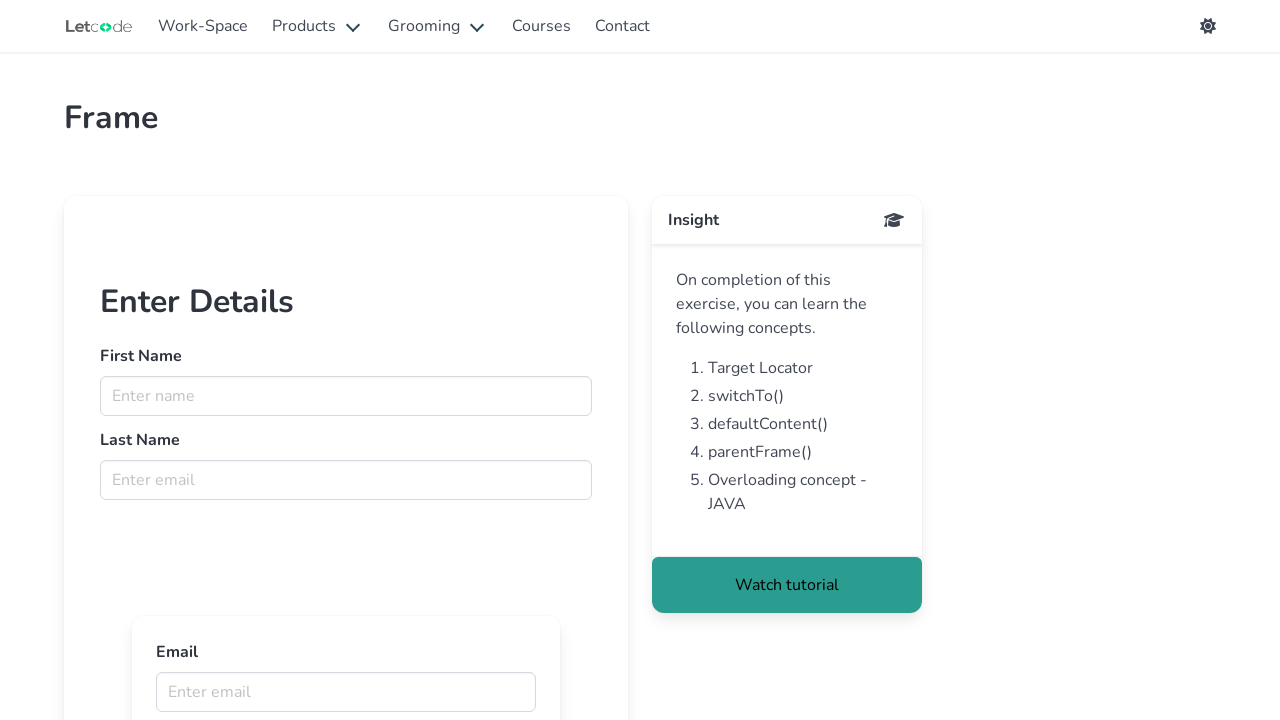

Filled first name field with 'Sona' in first iframe on #firstFr >> internal:control=enter-frame >> input[name='fname']
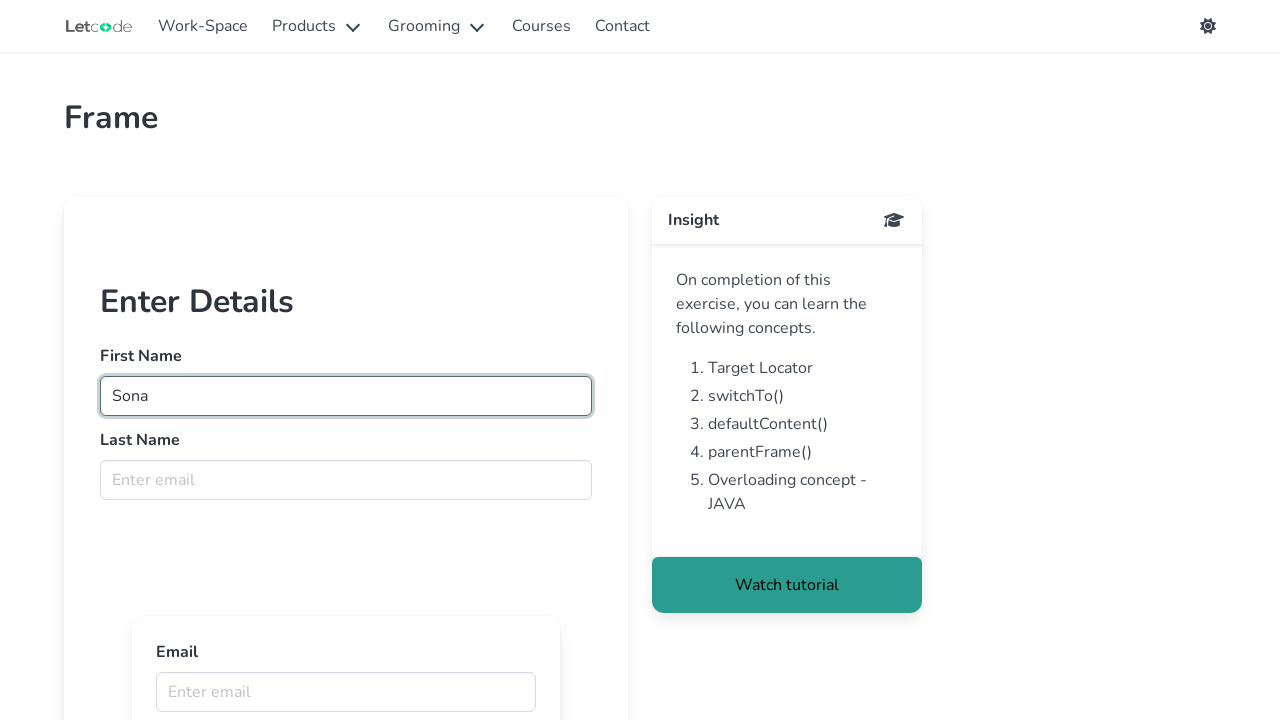

Filled last name field with 'Rana' in first iframe on #firstFr >> internal:control=enter-frame >> input[name='lname']
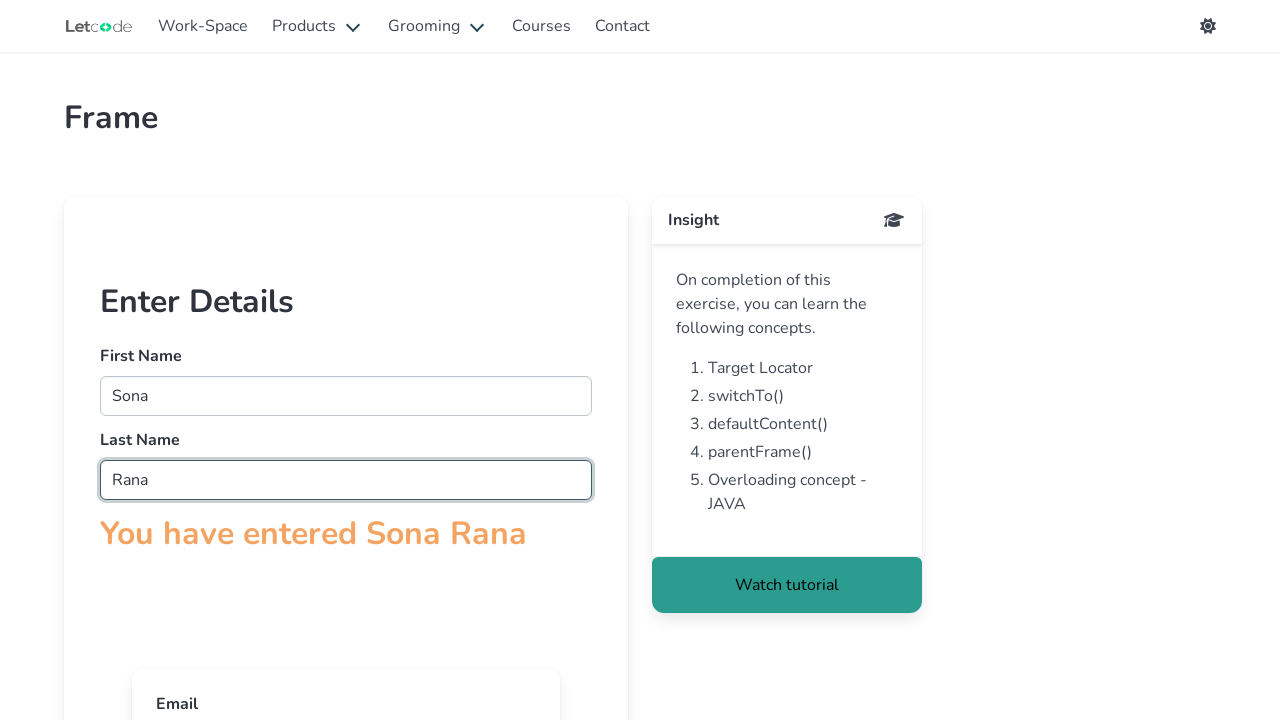

Located nested iframe inside first iframe
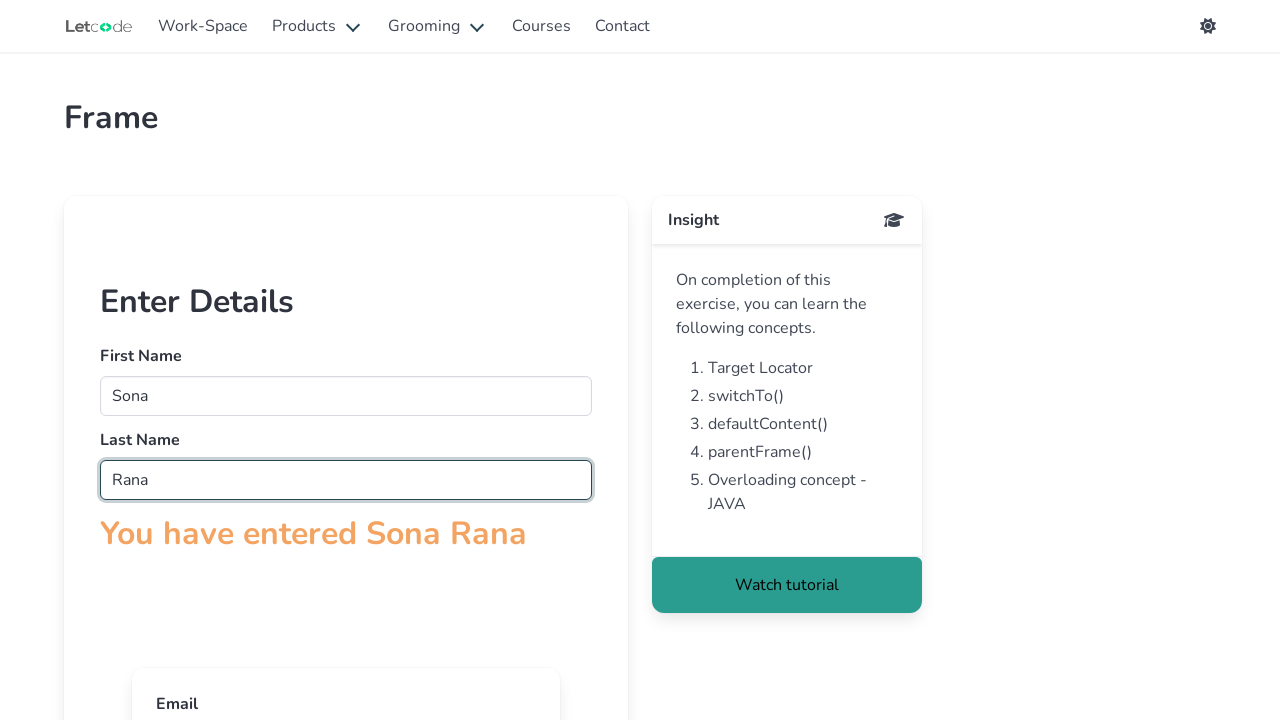

Filled email field with 'SonaRana@gmail.com' in nested iframe on #firstFr >> internal:control=enter-frame >> iframe >> nth=0 >> internal:control=
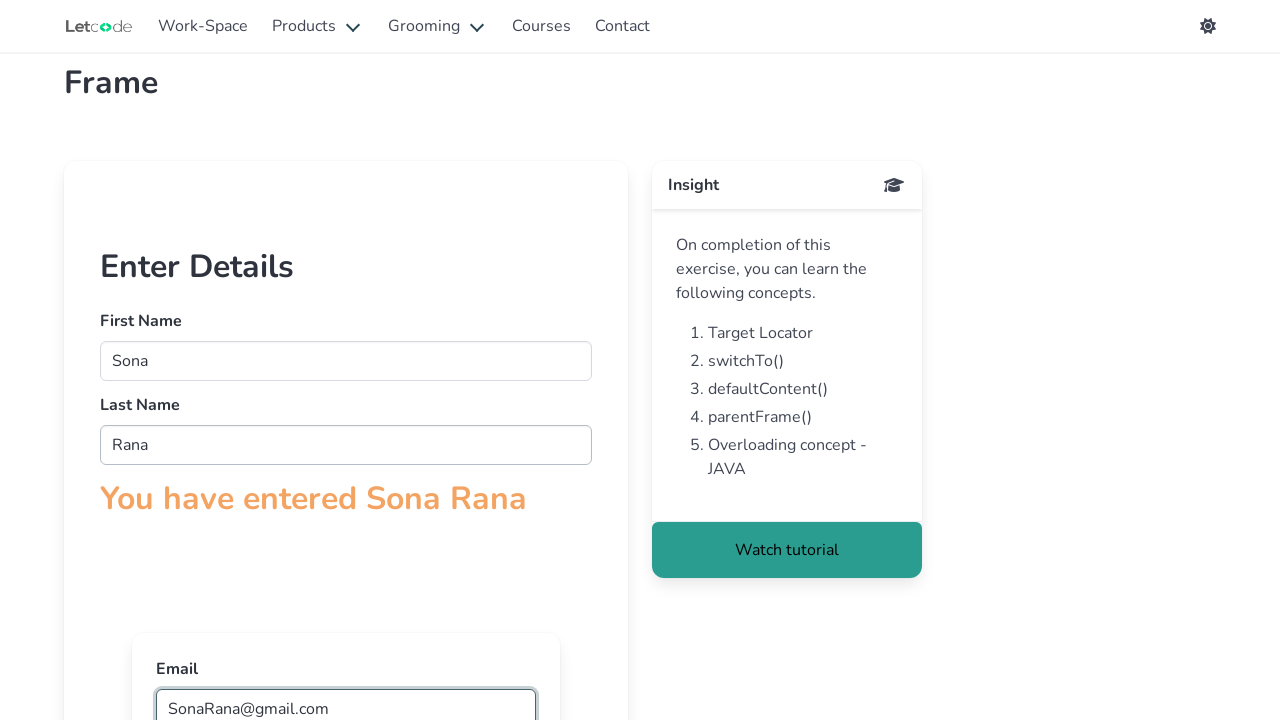

Updated last name field to 'Ranaly' in first iframe on #firstFr >> internal:control=enter-frame >> input[name='lname']
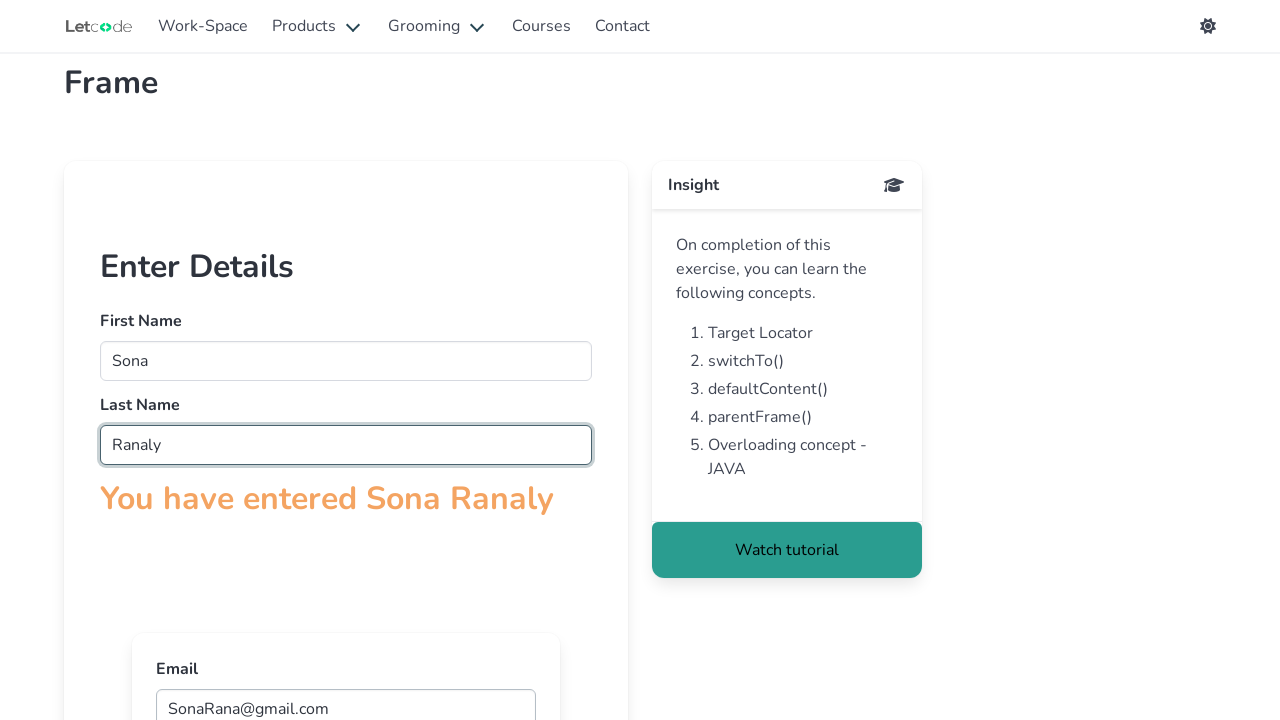

Clicked 'Watch tutorial' button on main page at (787, 550) on button:has-text('Watch tutorial')
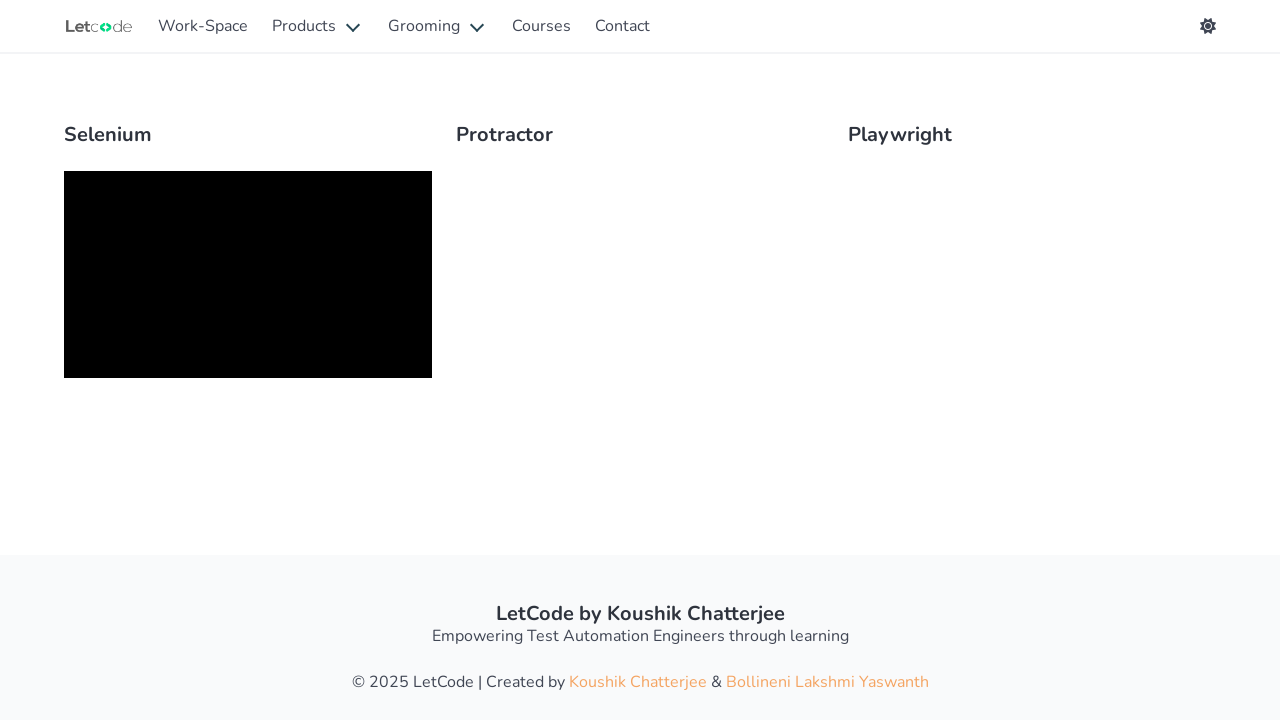

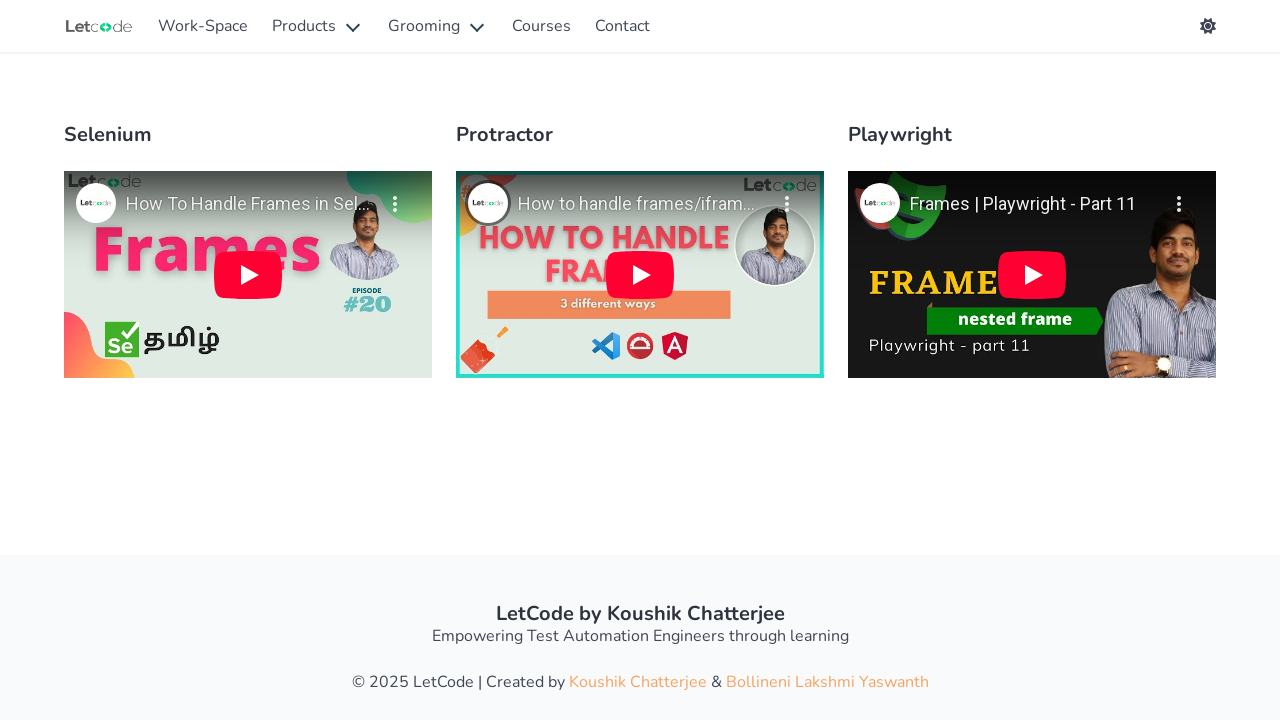